Tests dynamic loading behavior by clicking a start button, verifying the loading indicator appears and disappears, then confirming the finish element is displayed

Starting URL: http://the-internet.herokuapp.com/dynamic_loading/1

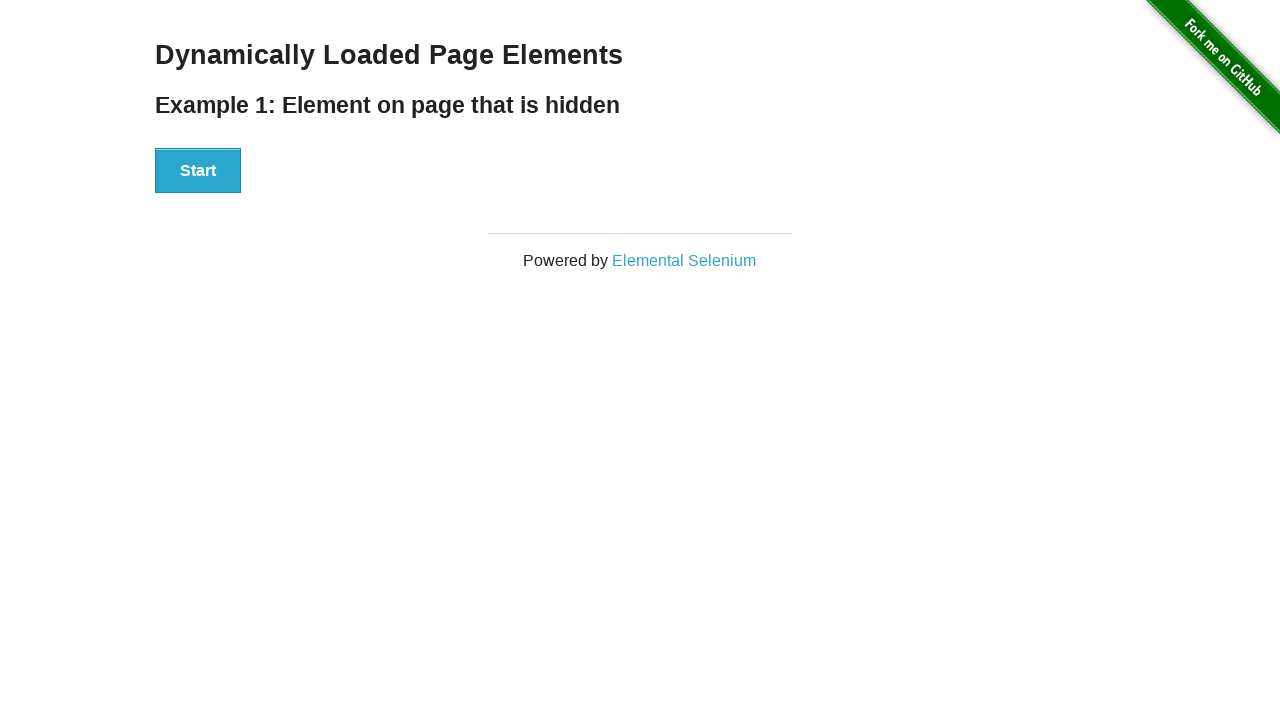

Clicked the start button to initiate dynamic loading at (198, 171) on button
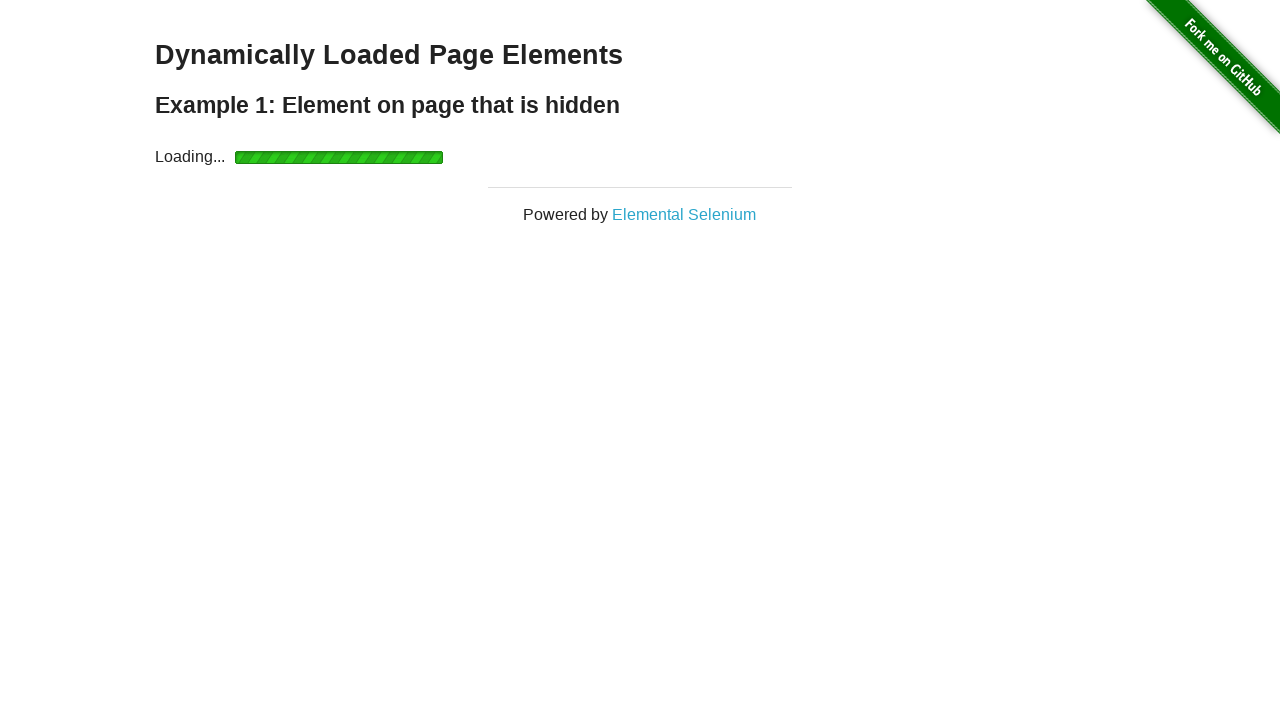

Loading indicator appeared
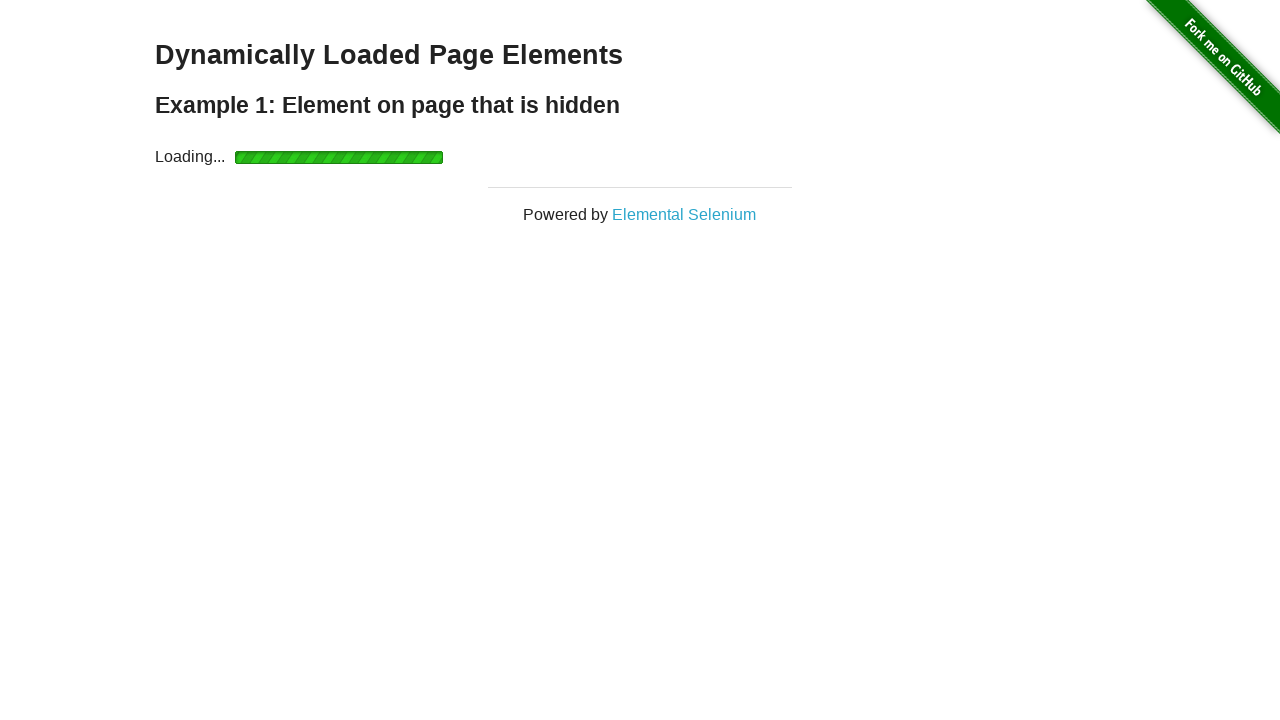

Loading indicator disappeared
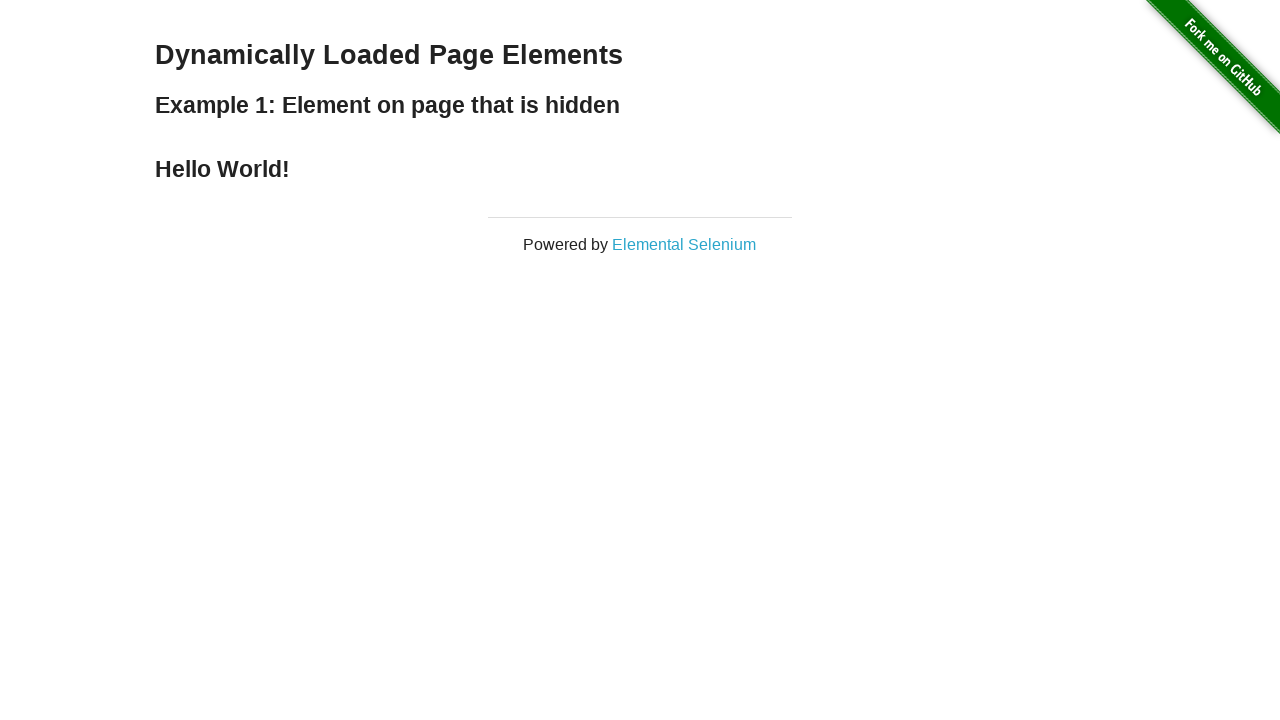

Finish element is now visible, confirming dynamic loading completed successfully
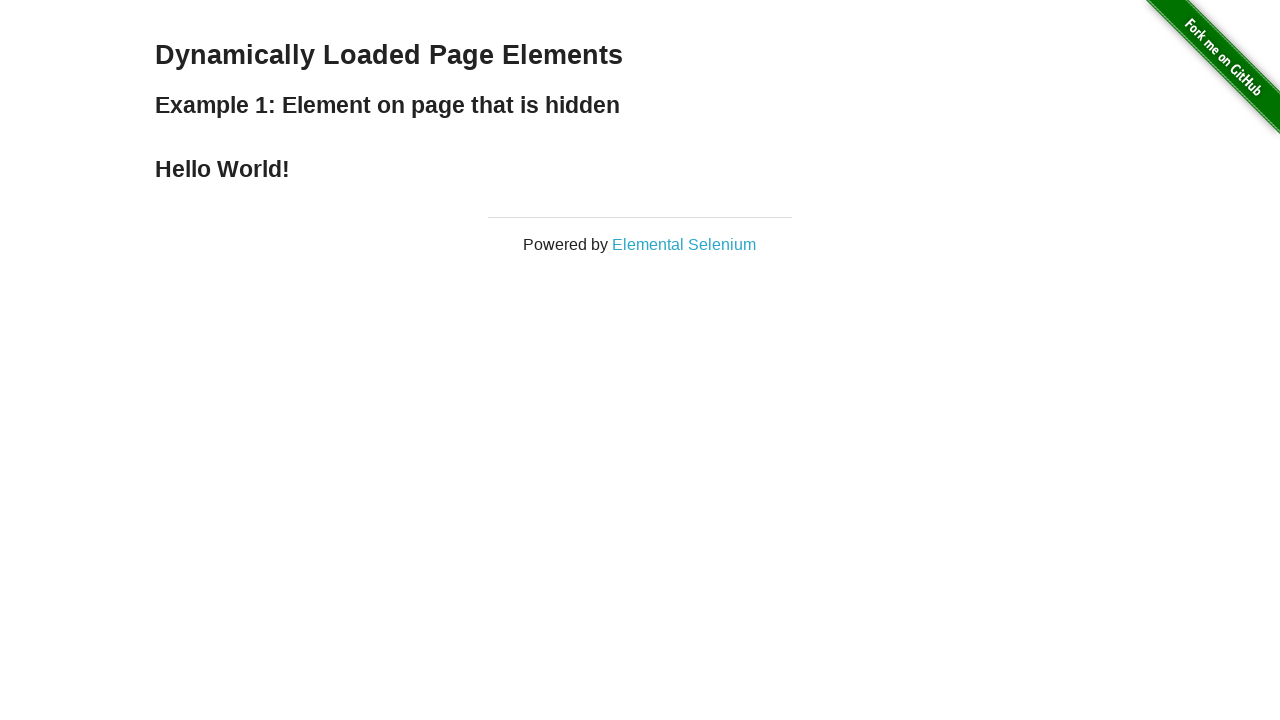

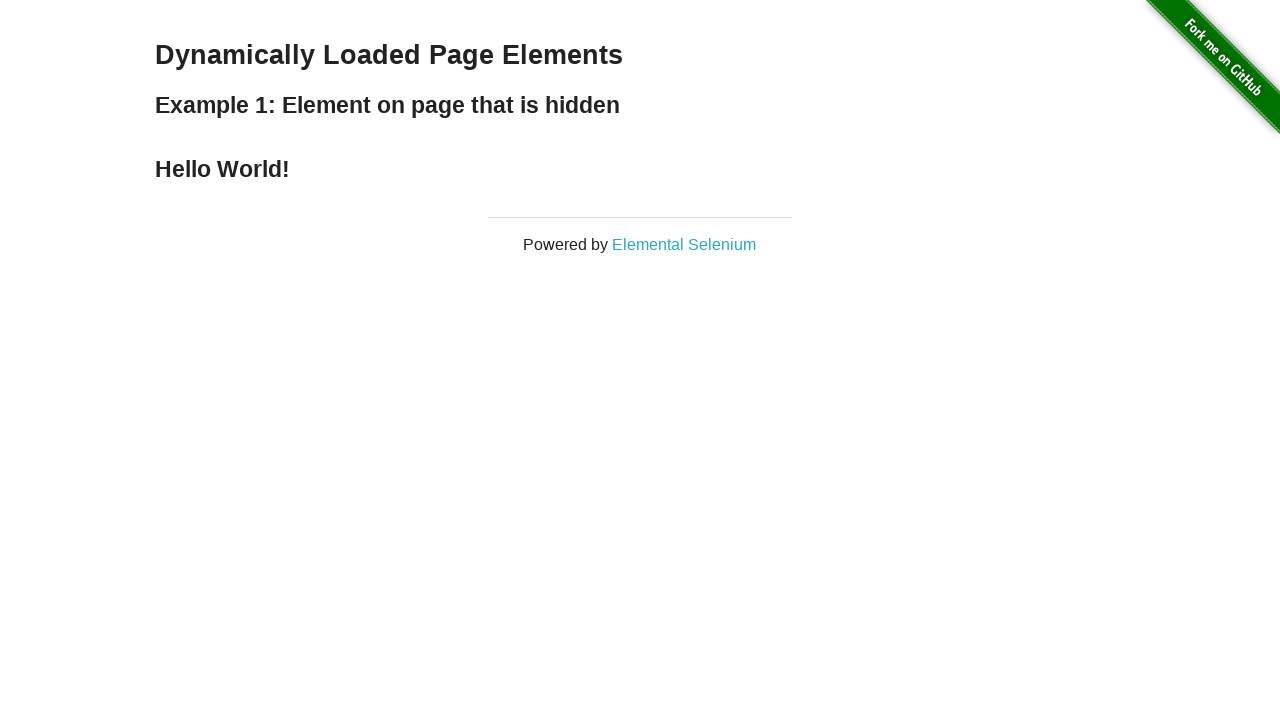